Tests the search functionality on Simplilearn website by entering a search term and clicking the search button, then verifying the results page loads

Starting URL: https://www.simplilearn.com/

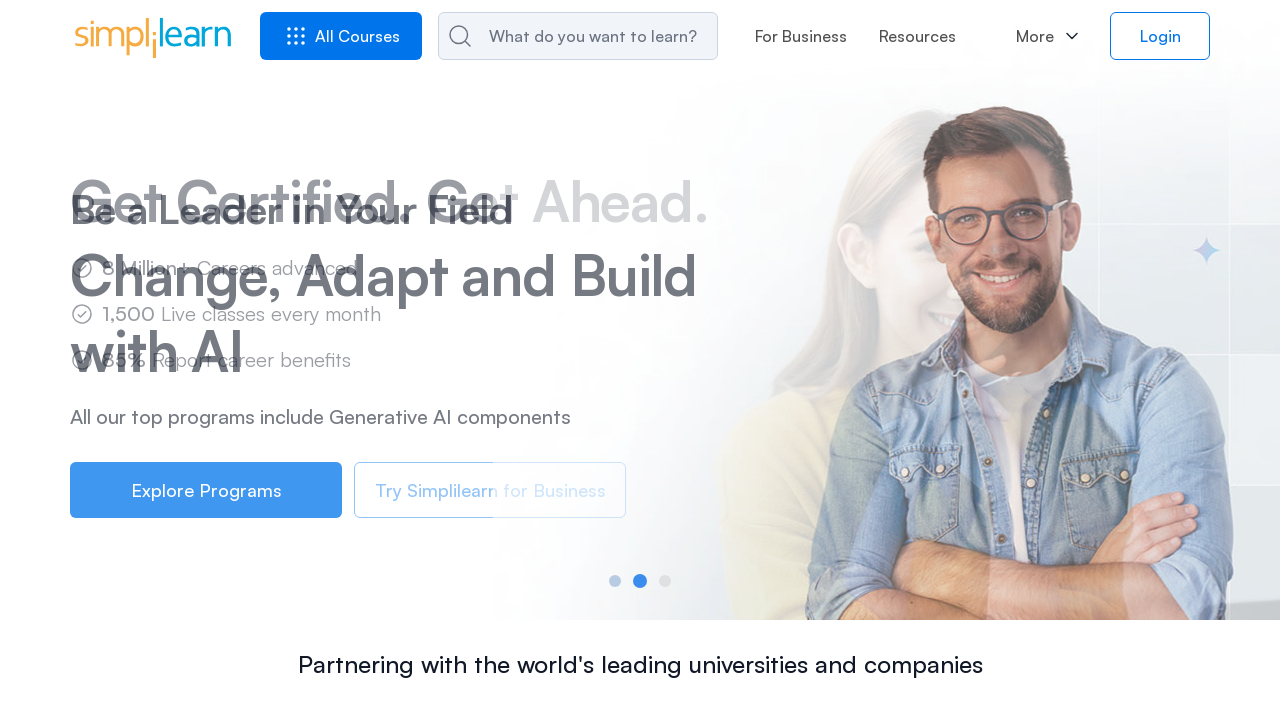

Waited for page to fully load (domcontentloaded)
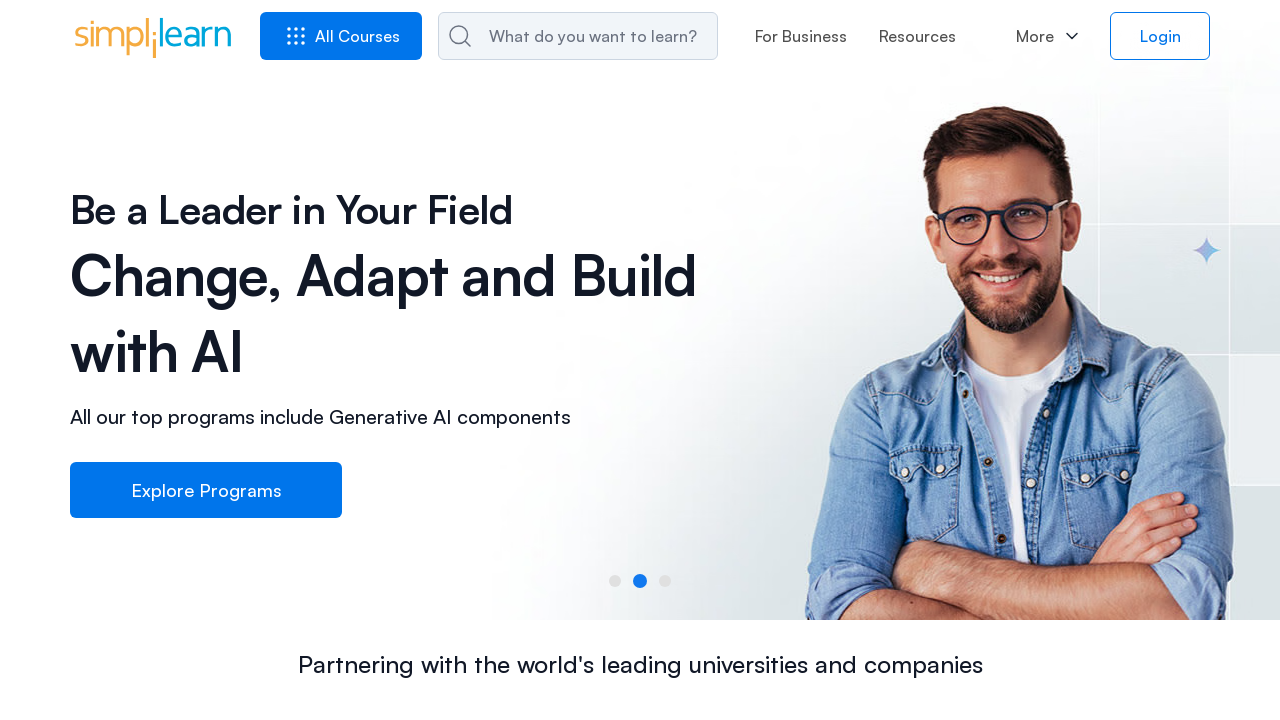

Filled search box with 'ASP.NET' on #header_srch
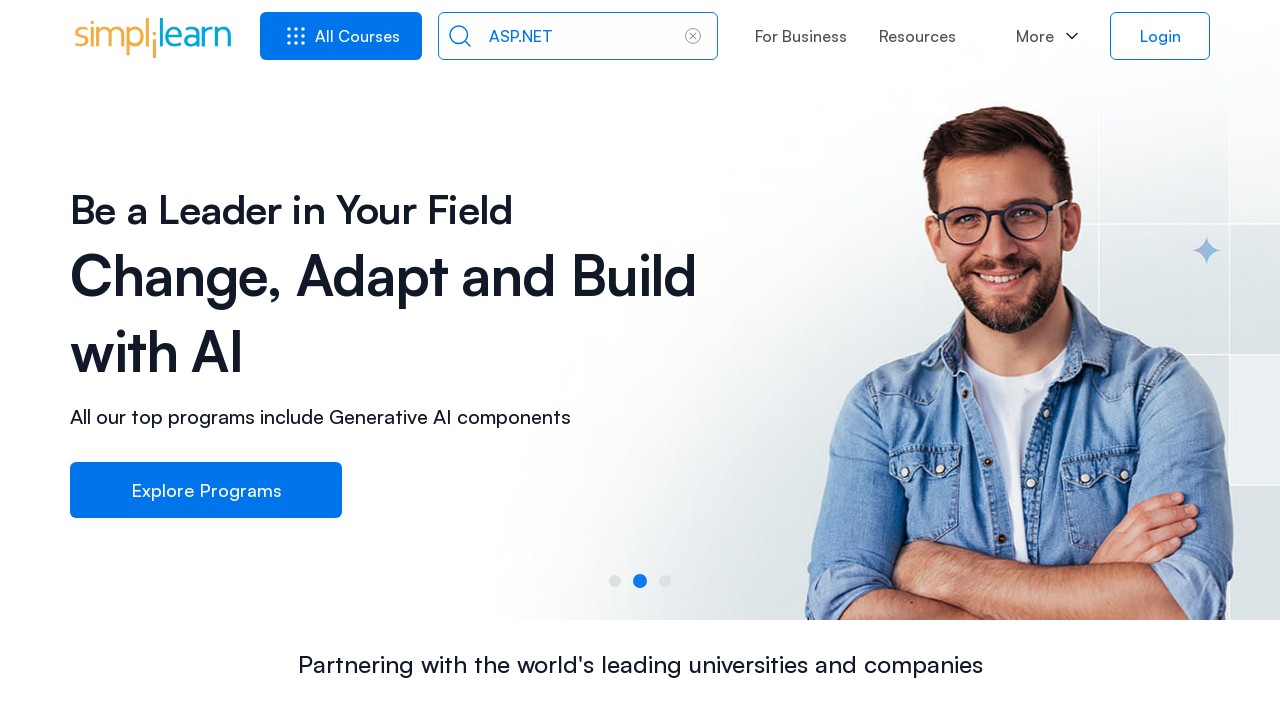

Clicked search button to submit search at (455, 36) on .input-search-btn
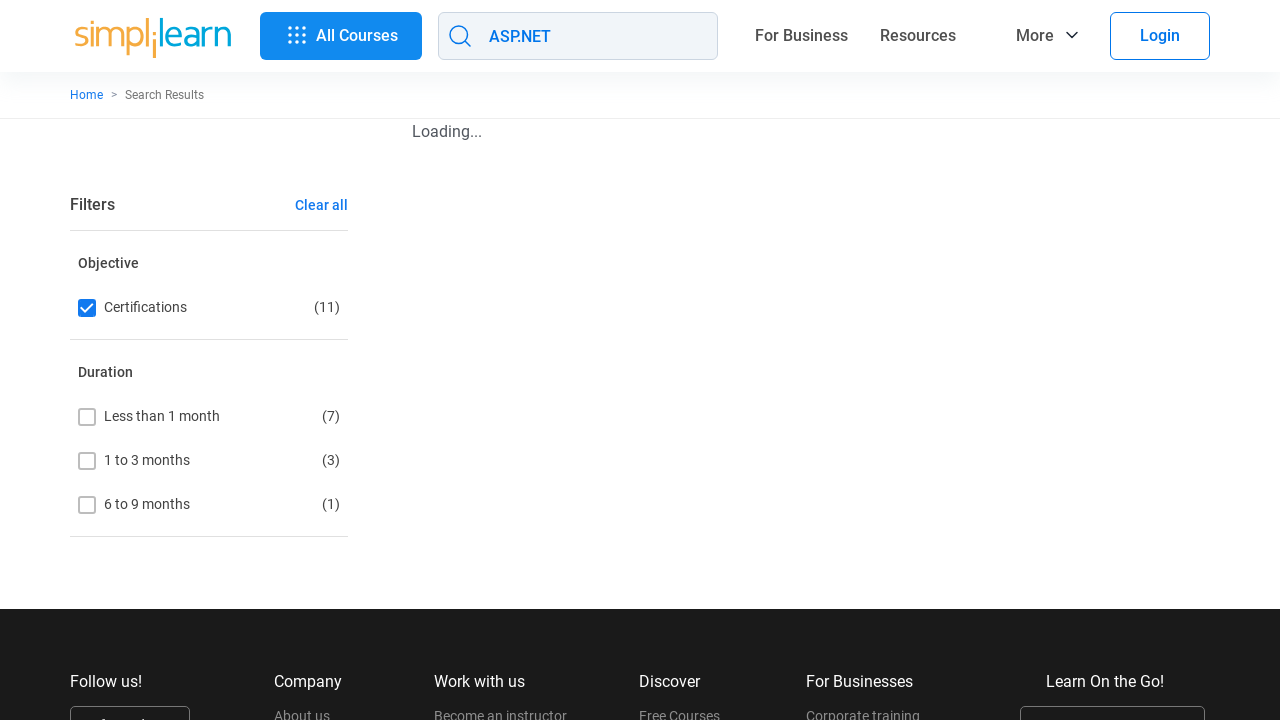

Waited for search results page to fully load (domcontentloaded)
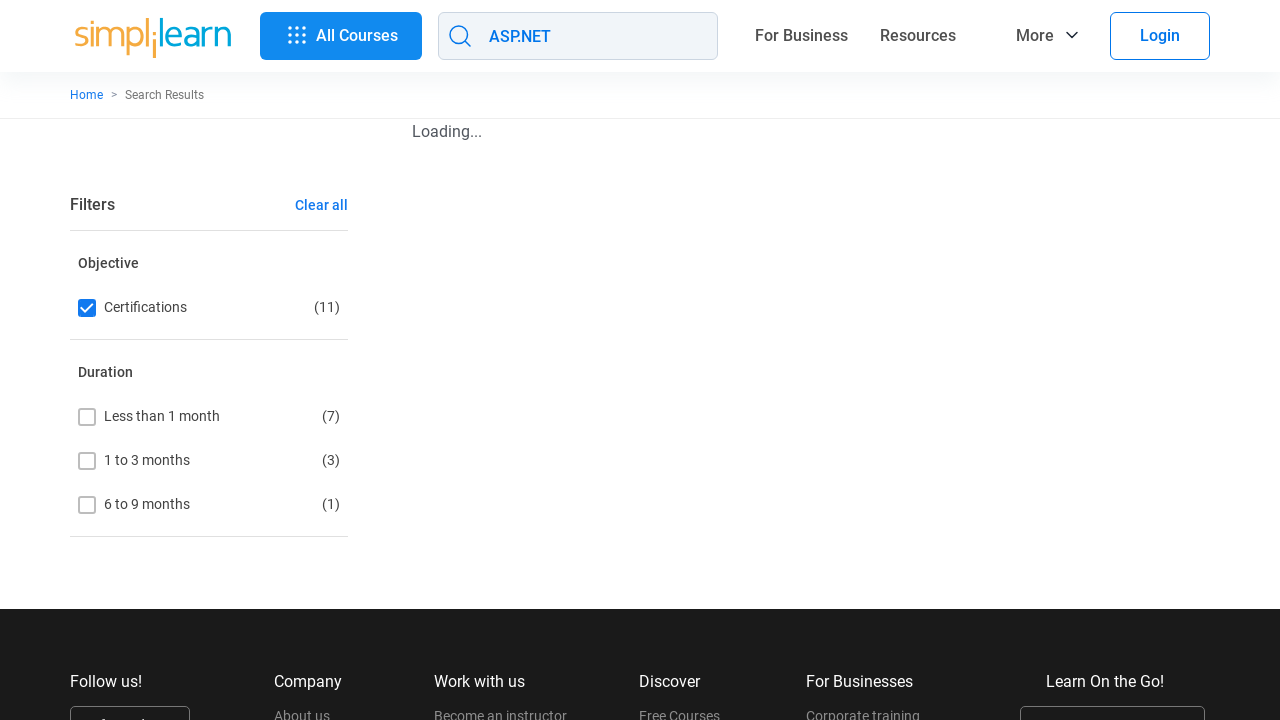

Verified footer element exists on search results page
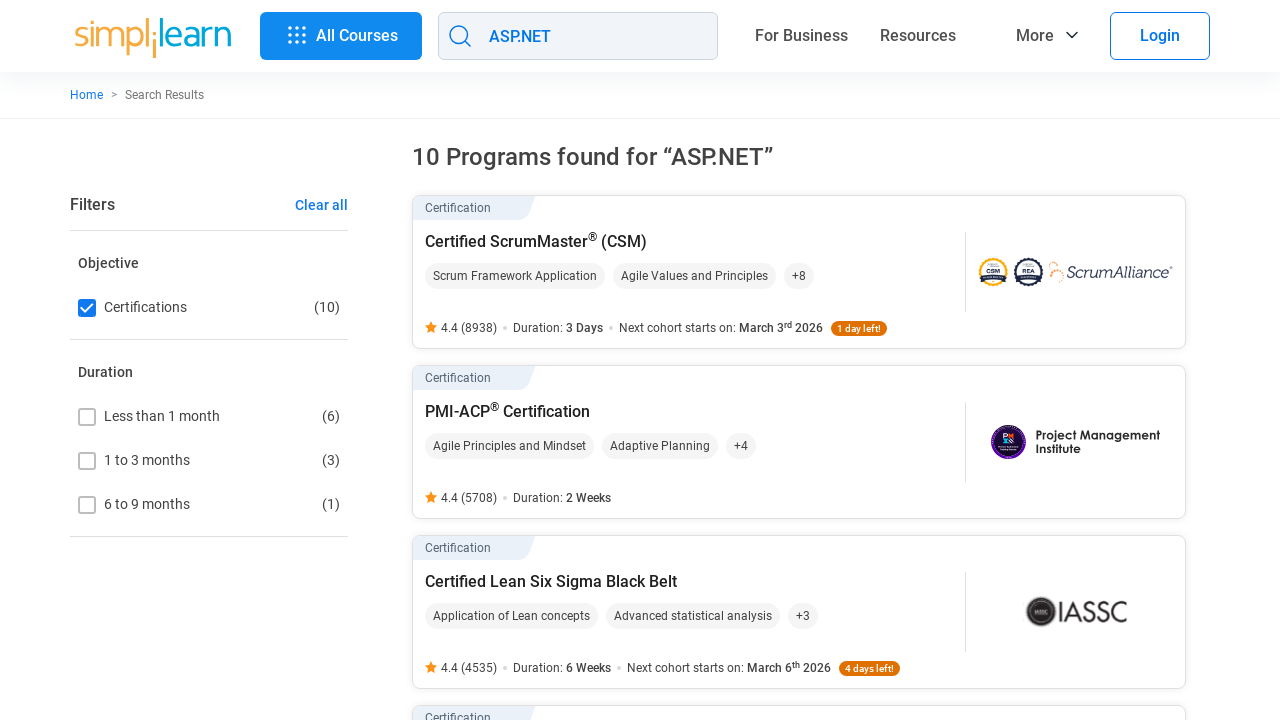

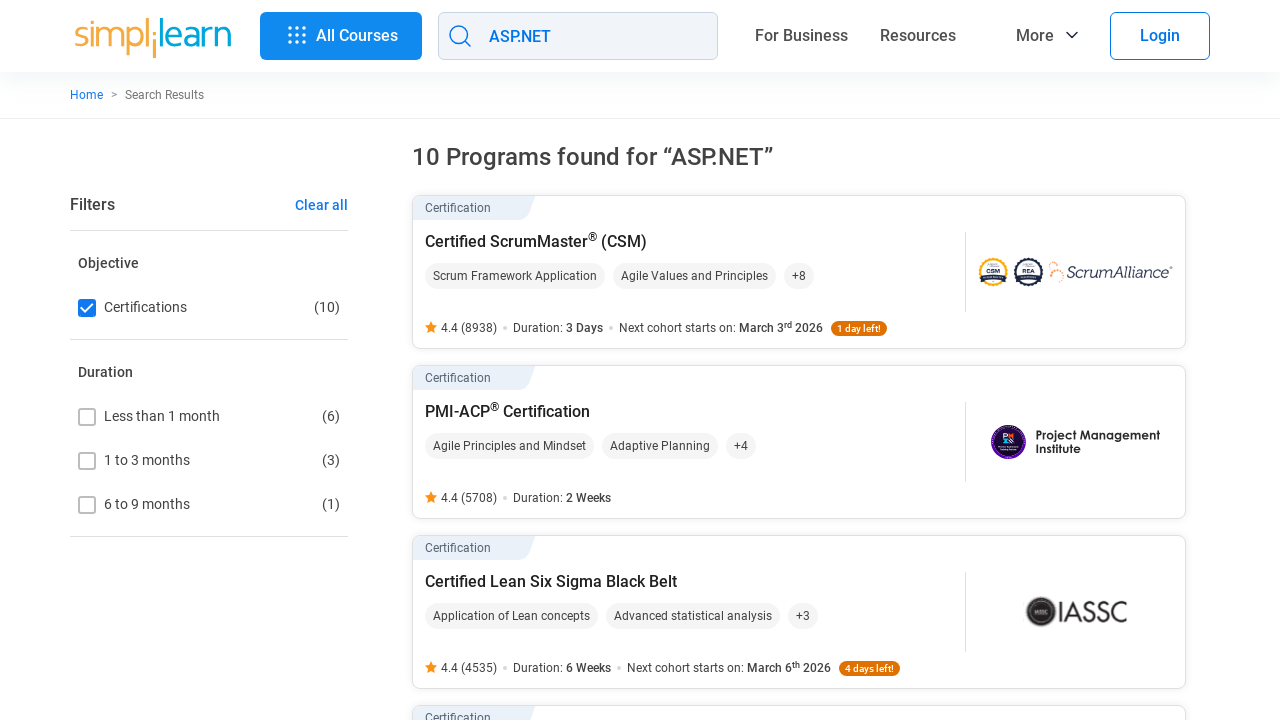